Tests JavaScript alert handling by clicking a button to trigger an alert and then accepting it

Starting URL: https://demo.automationtesting.in/Alerts.html

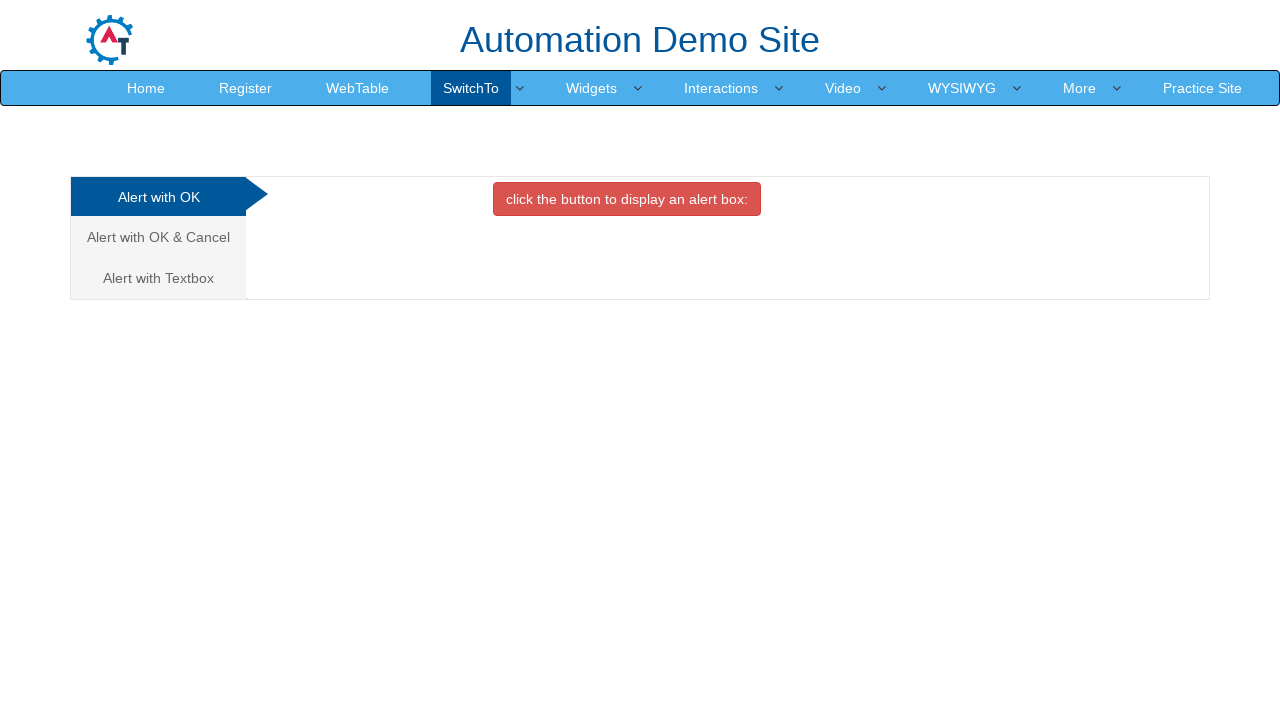

Clicked on 'Alert with OK' tab/section at (158, 197) on xpath=//*[text()='Alert with OK ']
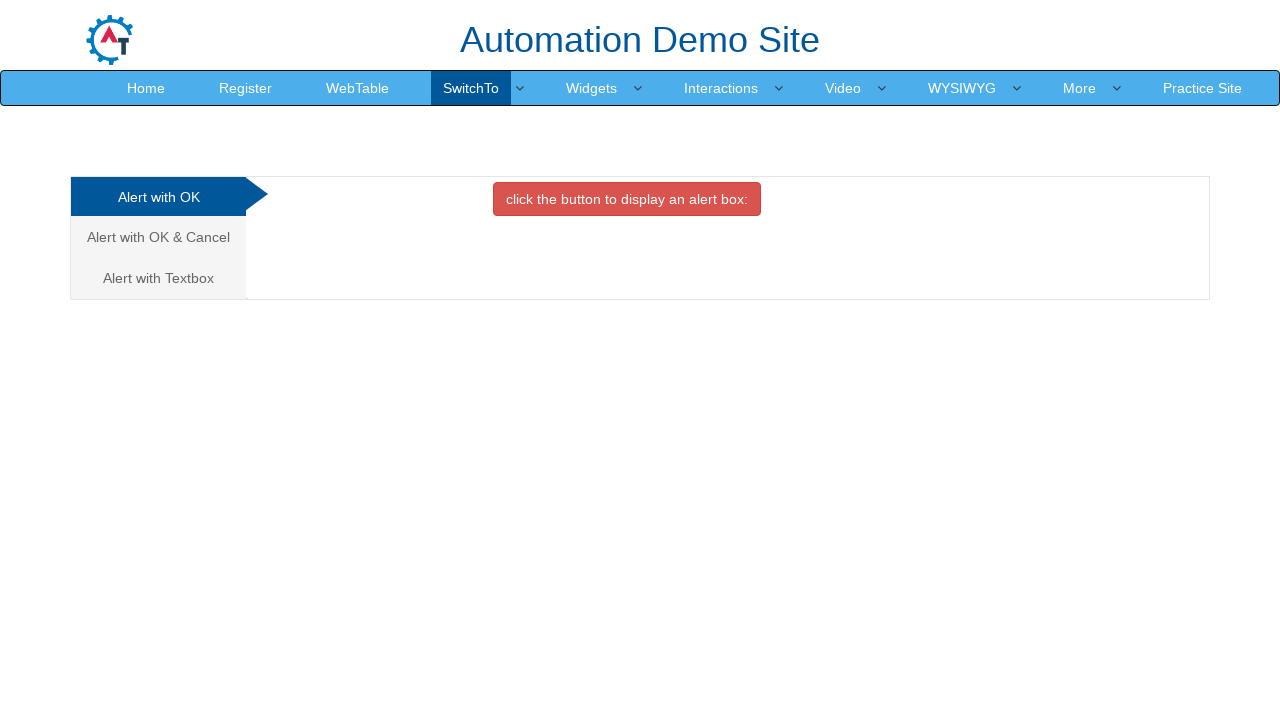

Clicked the button to display an alert at (627, 199) on xpath=//*[contains(text(),'click the button to display an')]
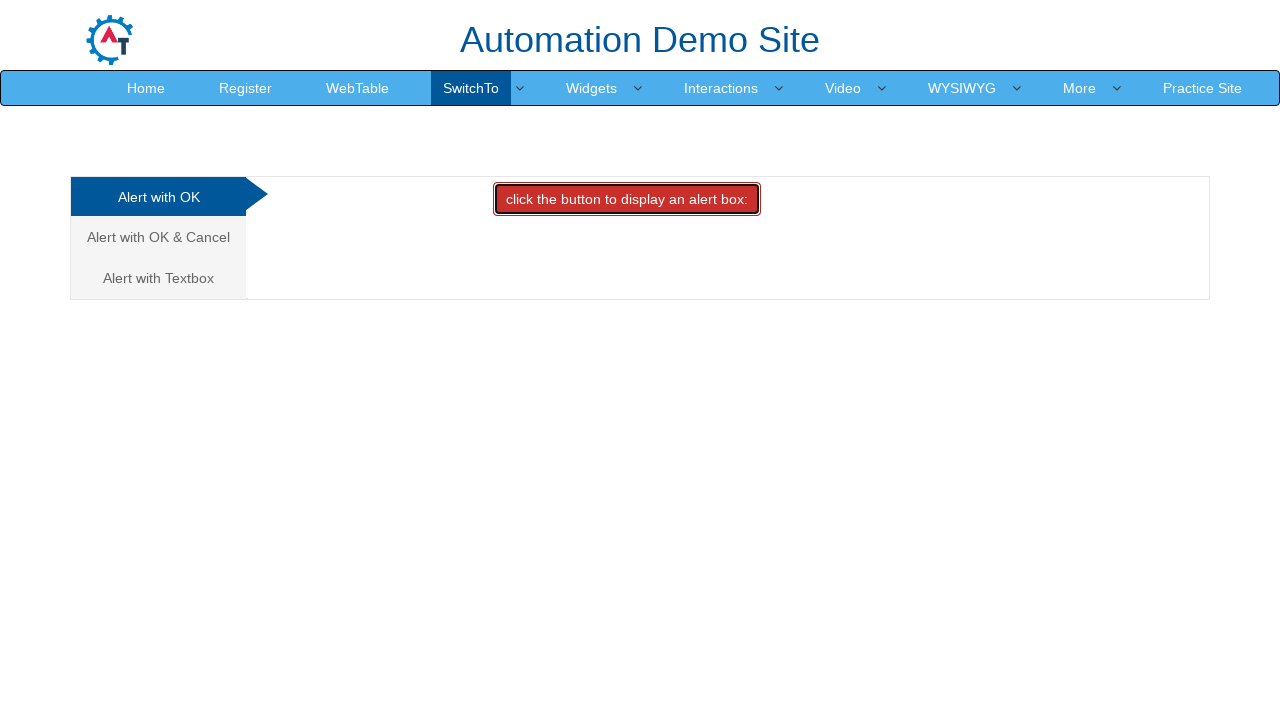

Set up dialog handler to accept JavaScript alerts
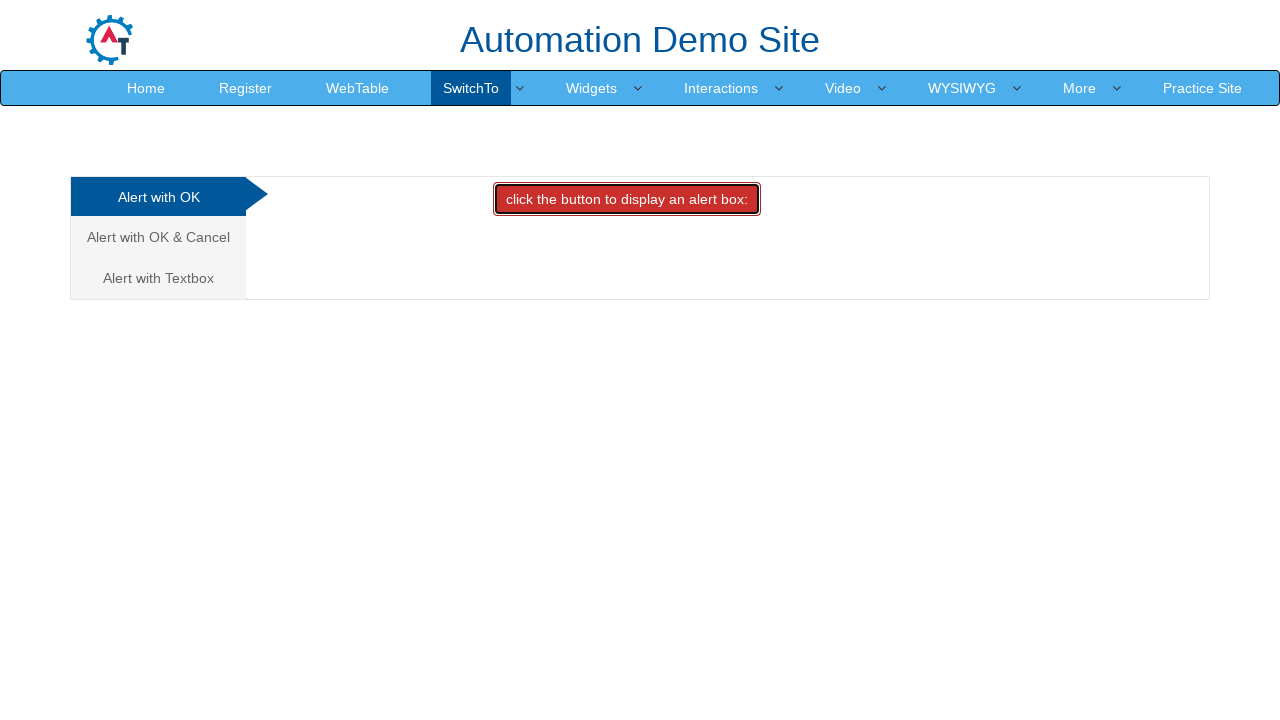

Waited 1 second for alert interaction to complete
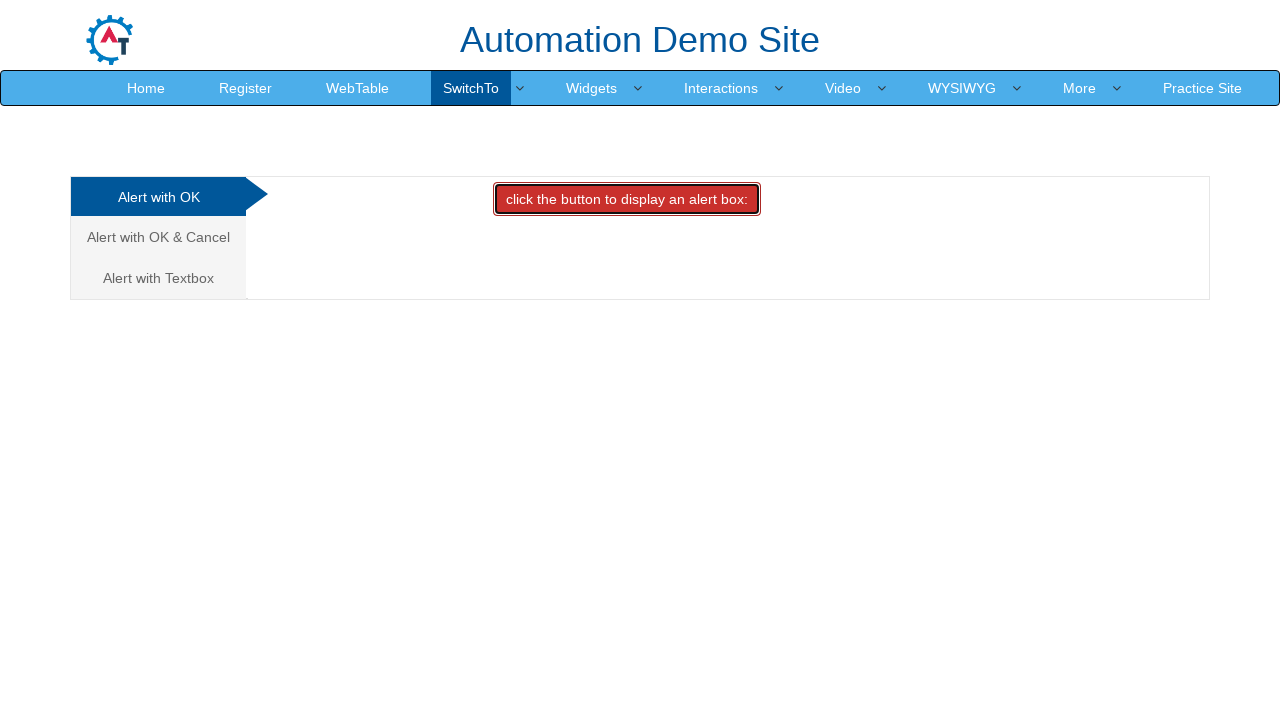

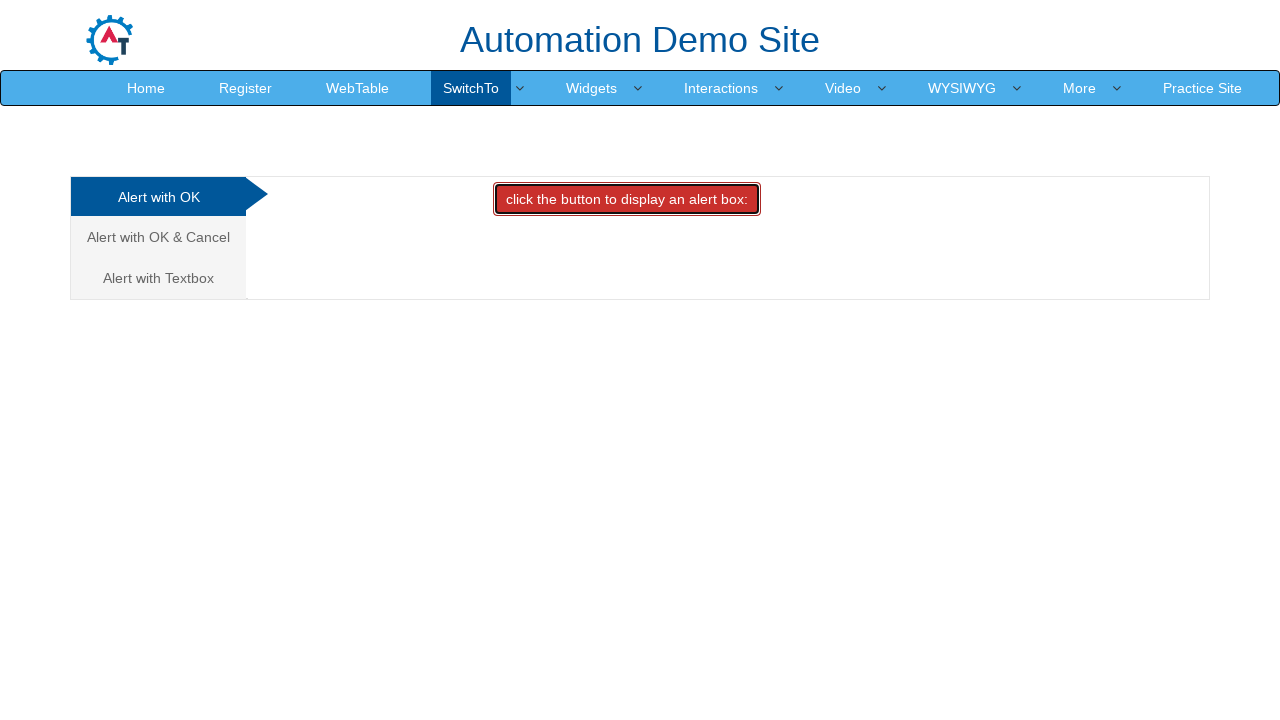